Tests sorting the "Due" column in descending order by clicking the column header twice and verifying the values are sorted in reverse order.

Starting URL: http://the-internet.herokuapp.com/tables

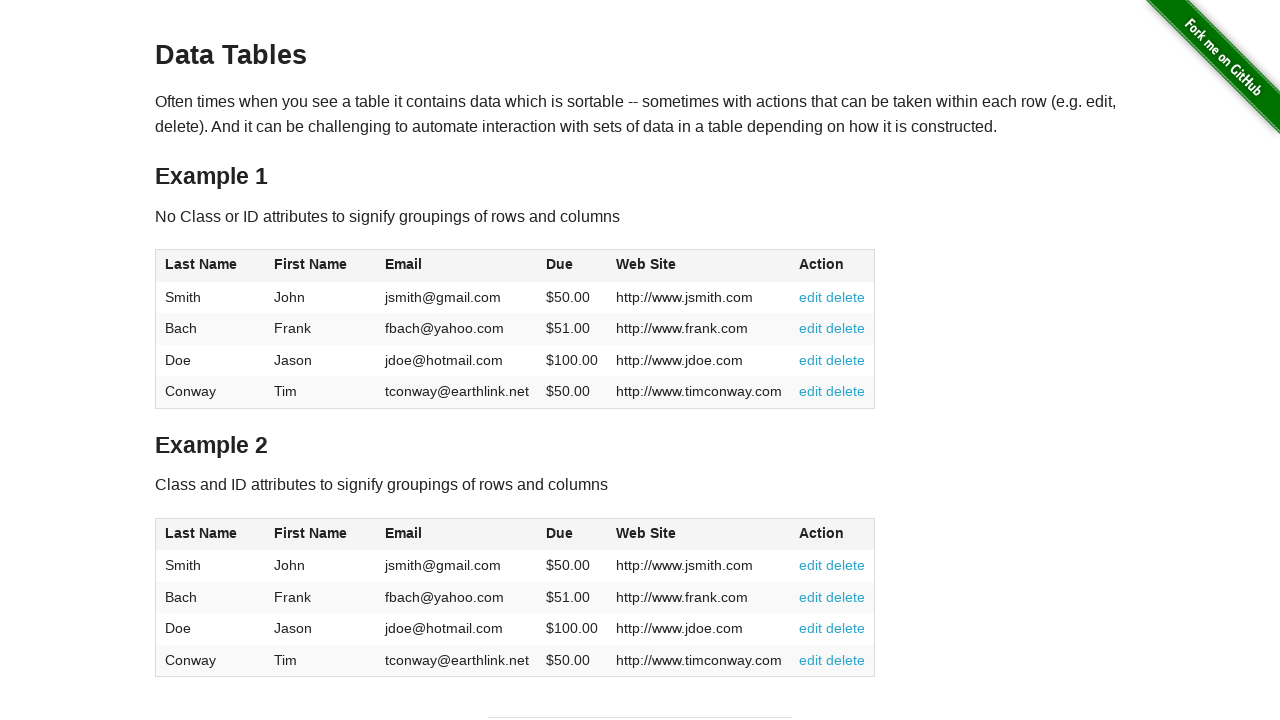

Clicked Due column header first time at (572, 266) on #table1 thead tr th:nth-of-type(4)
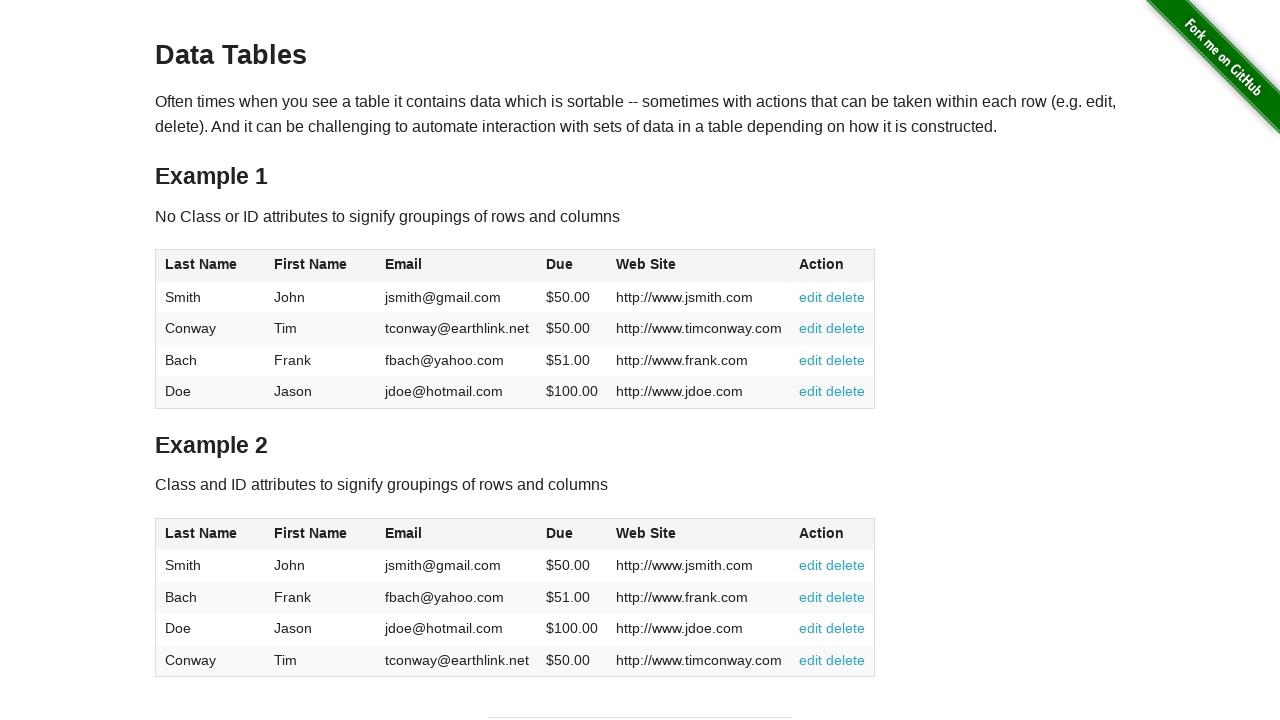

Clicked Due column header second time to sort descending at (572, 266) on #table1 thead tr th:nth-of-type(4)
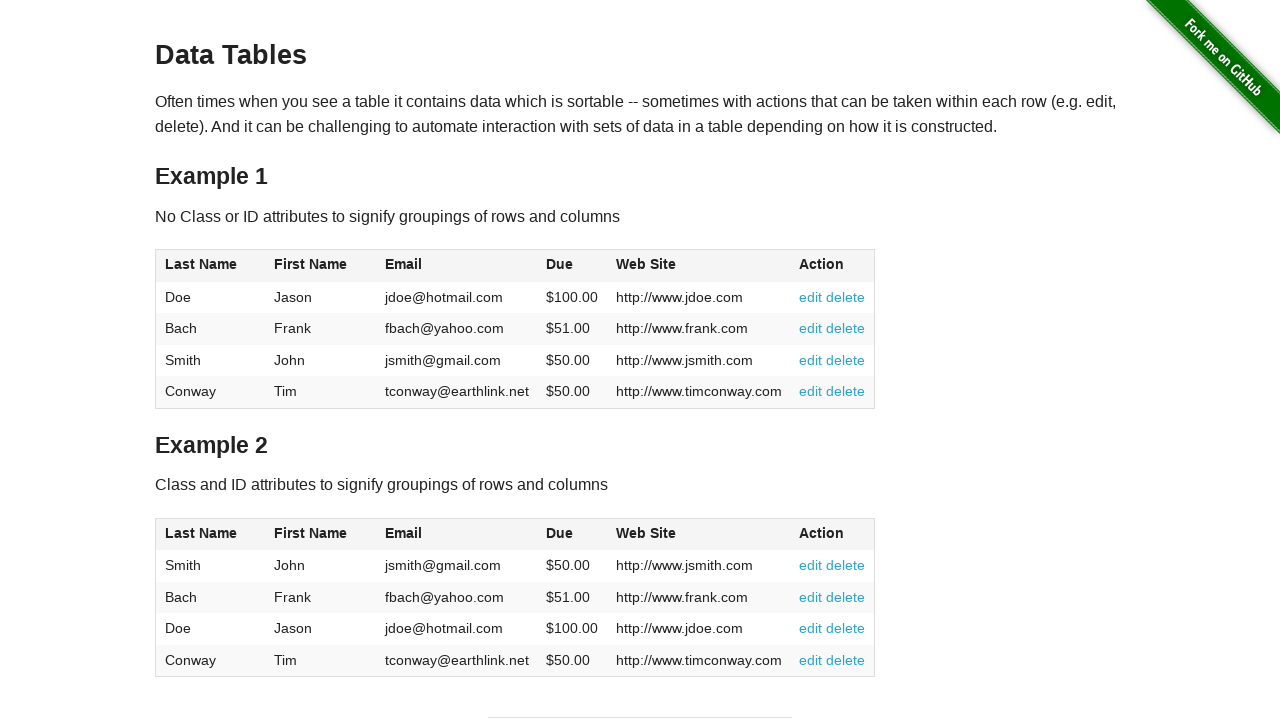

Waited for table to update with descending sort
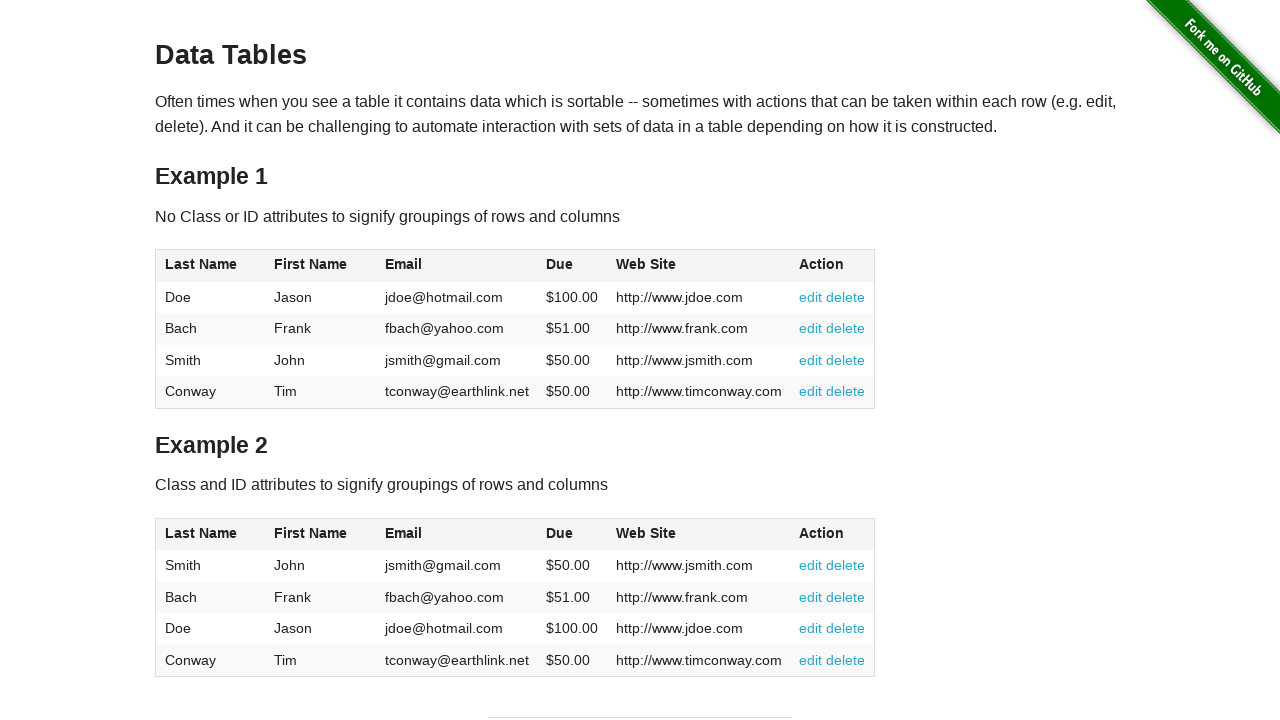

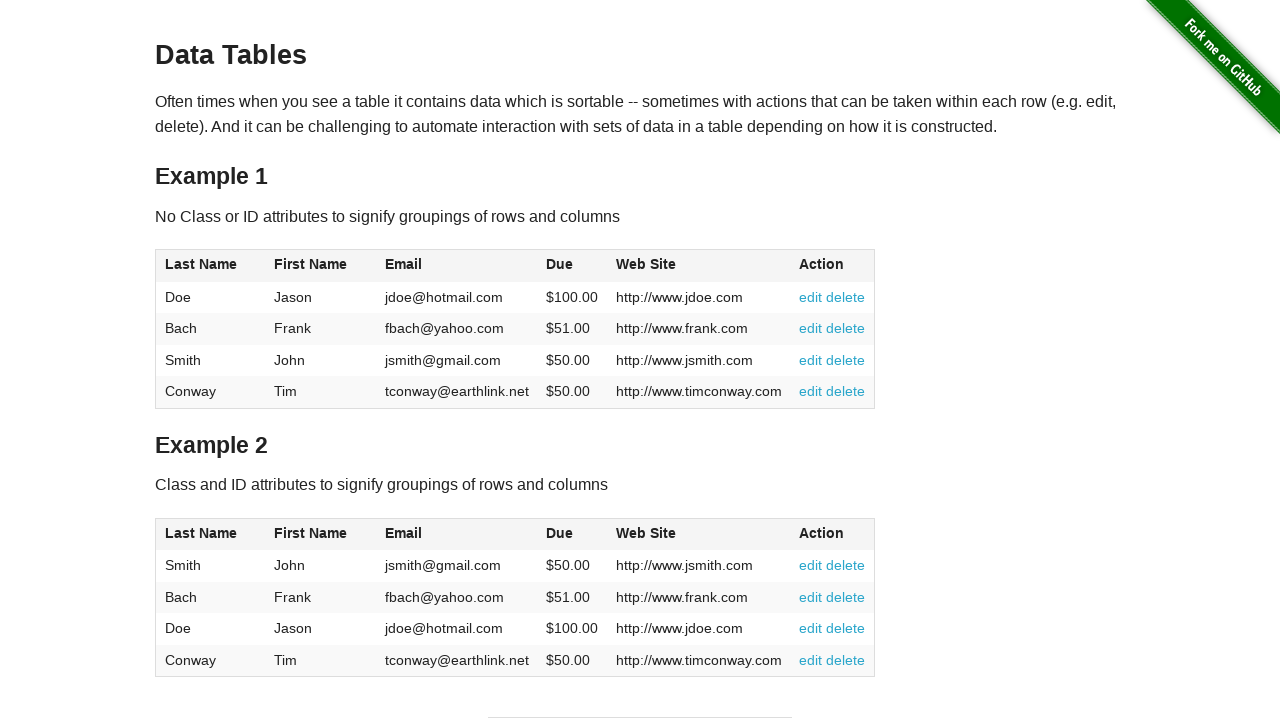